Tests footer links including Careers, Terms & Conditions, Privacy Policy, and Refund and Cancellation Policy

Starting URL: https://www.tranktechnologies.com/

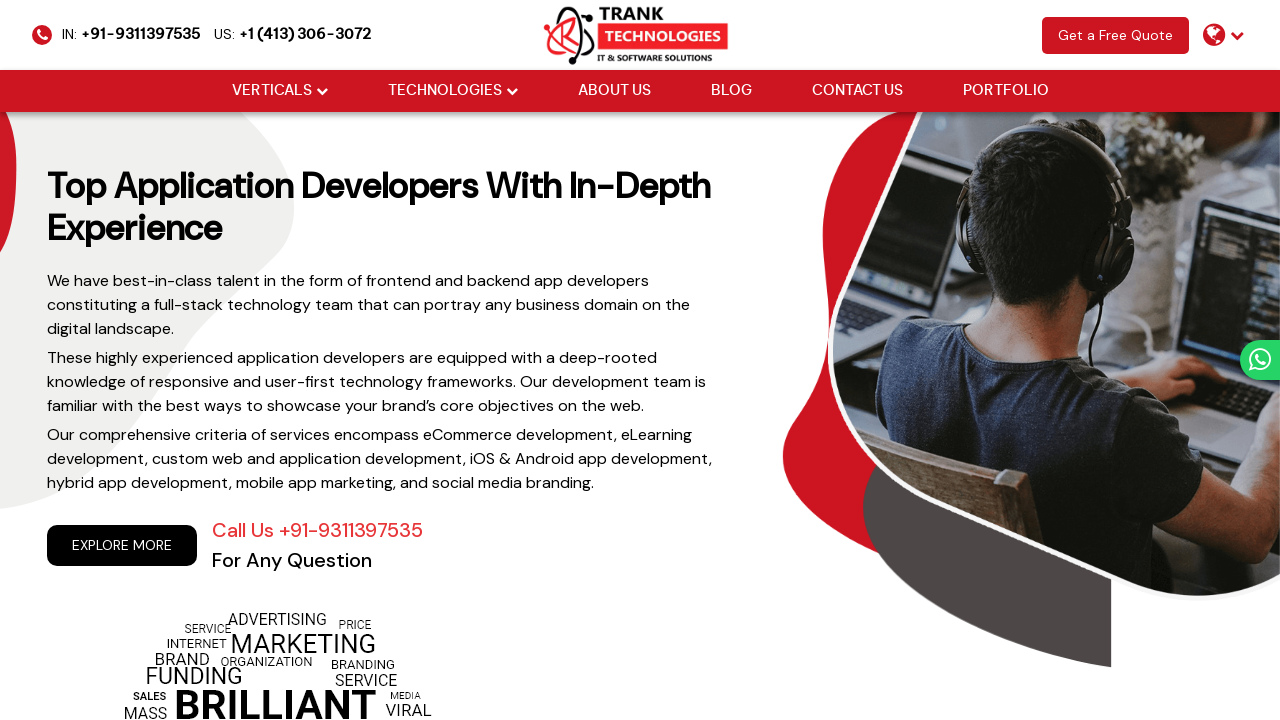

Navigated to Trank Technologies homepage
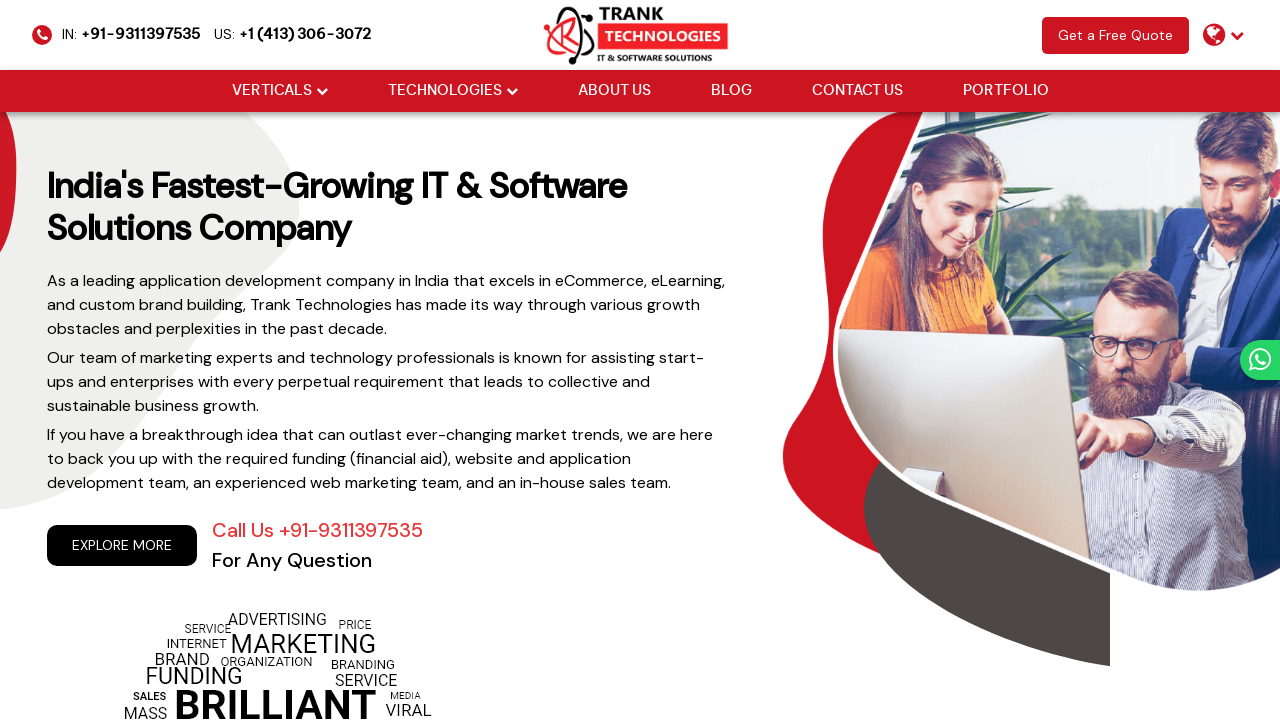

Clicked Careers footer link at (380, 693) on a:text('Careers')
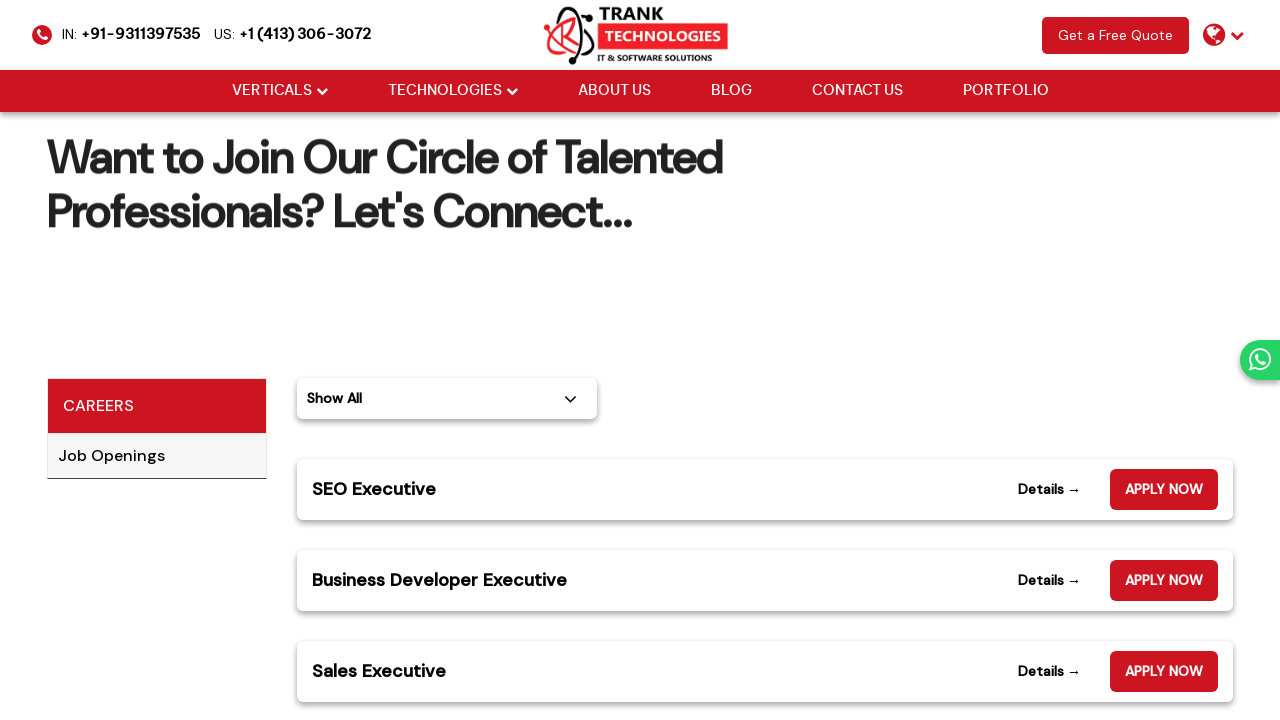

Waited for Careers page to load
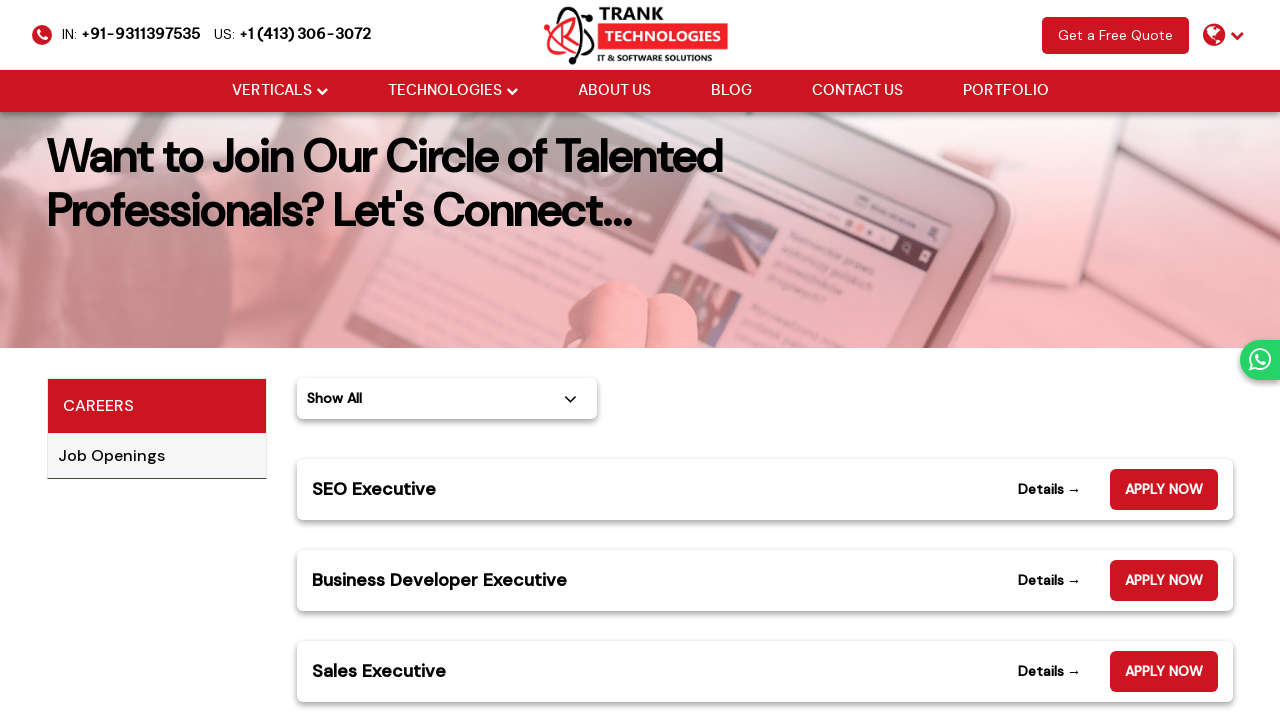

Clicked logo to return to homepage from Careers page at (640, 34) on img[src='https://www.tranktechnologies.com/assets/new-assets/logo/trank-logo.web
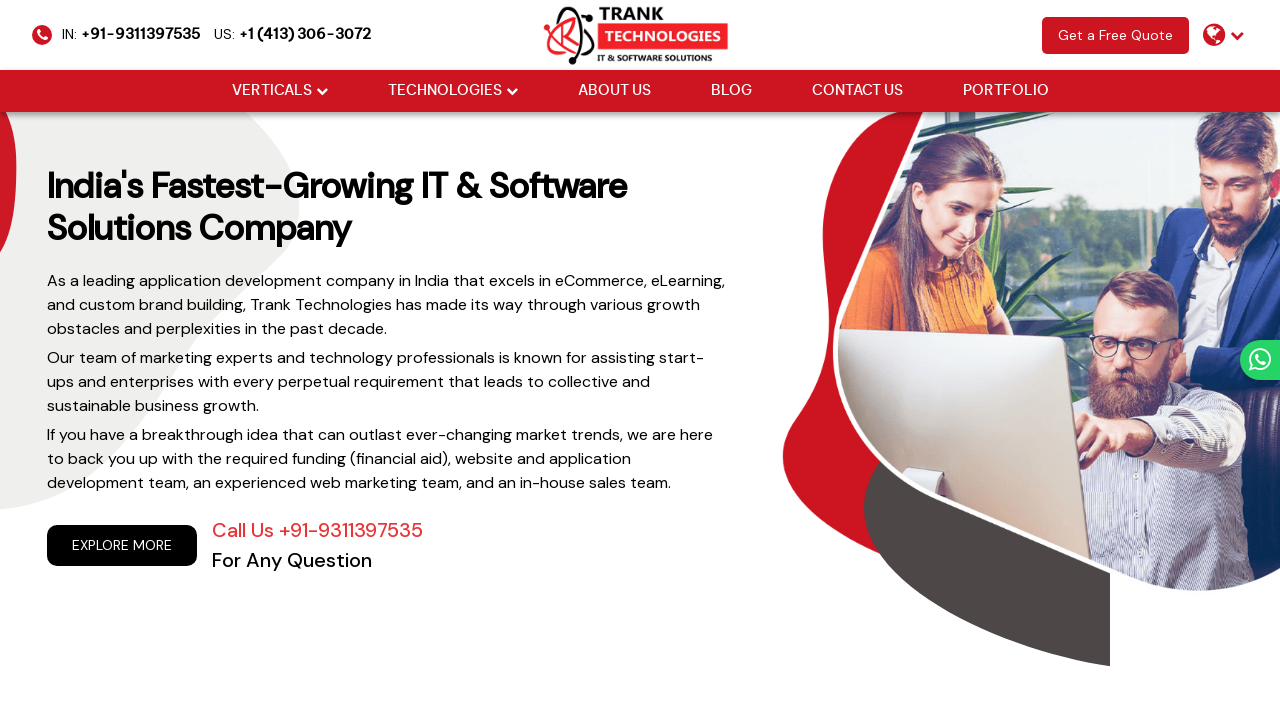

Waited for homepage to load
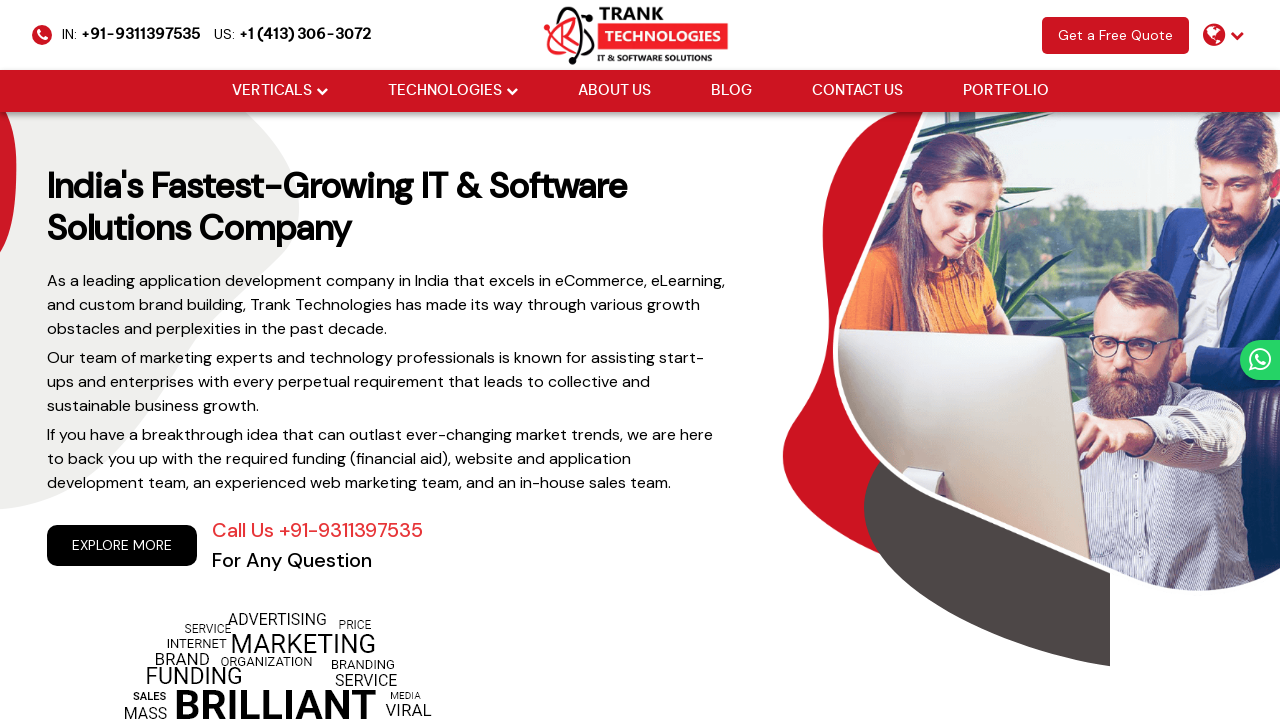

Clicked Terms & Conditions footer link at (422, 693) on a:text('Terms & Conditions')
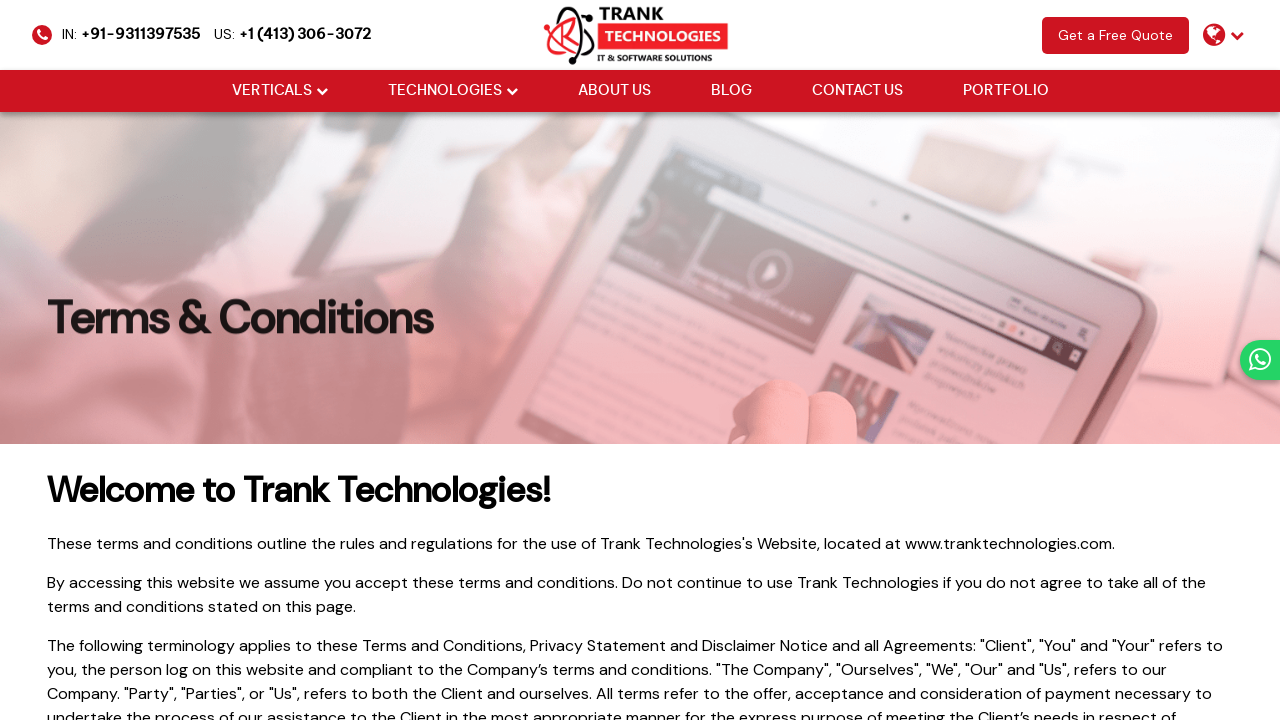

Waited for Terms & Conditions page to load
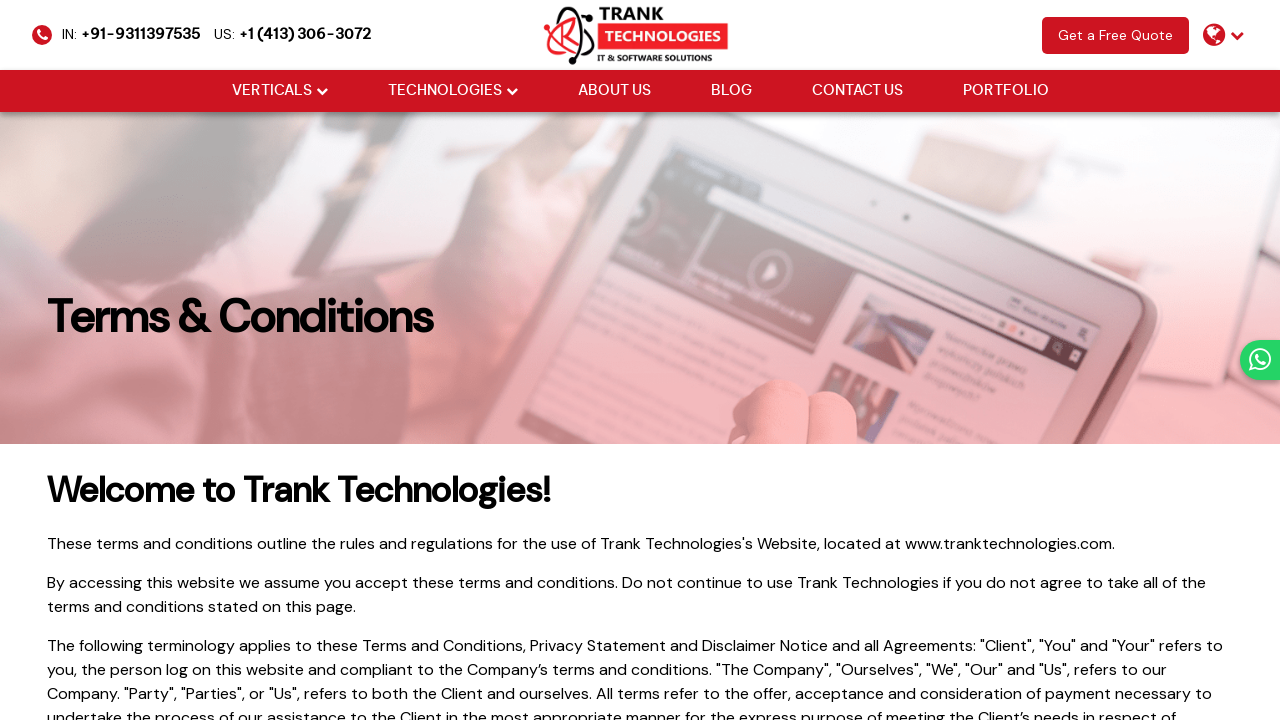

Clicked logo to return to homepage from Terms & Conditions page at (640, 34) on img[src='https://www.tranktechnologies.com/assets/new-assets/logo/trank-logo.web
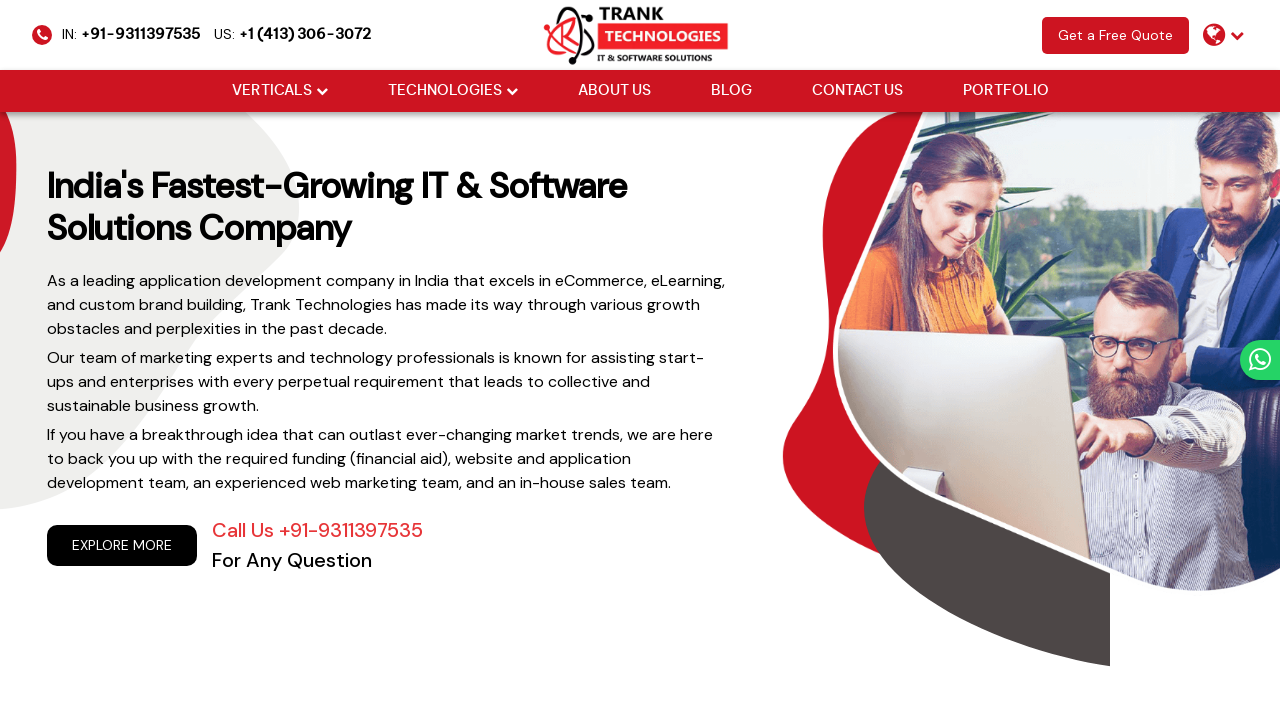

Waited for homepage to load
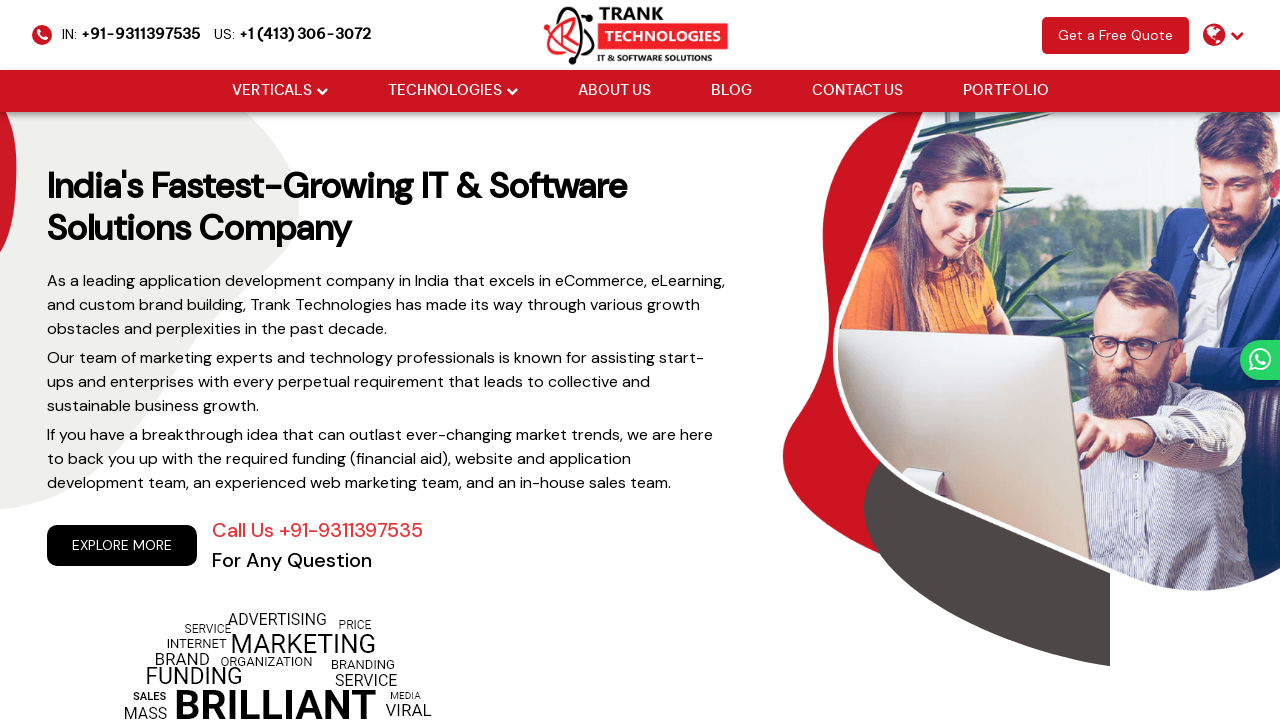

Clicked Privacy Policy footer link at (584, 693) on a:text('Privacy Policy')
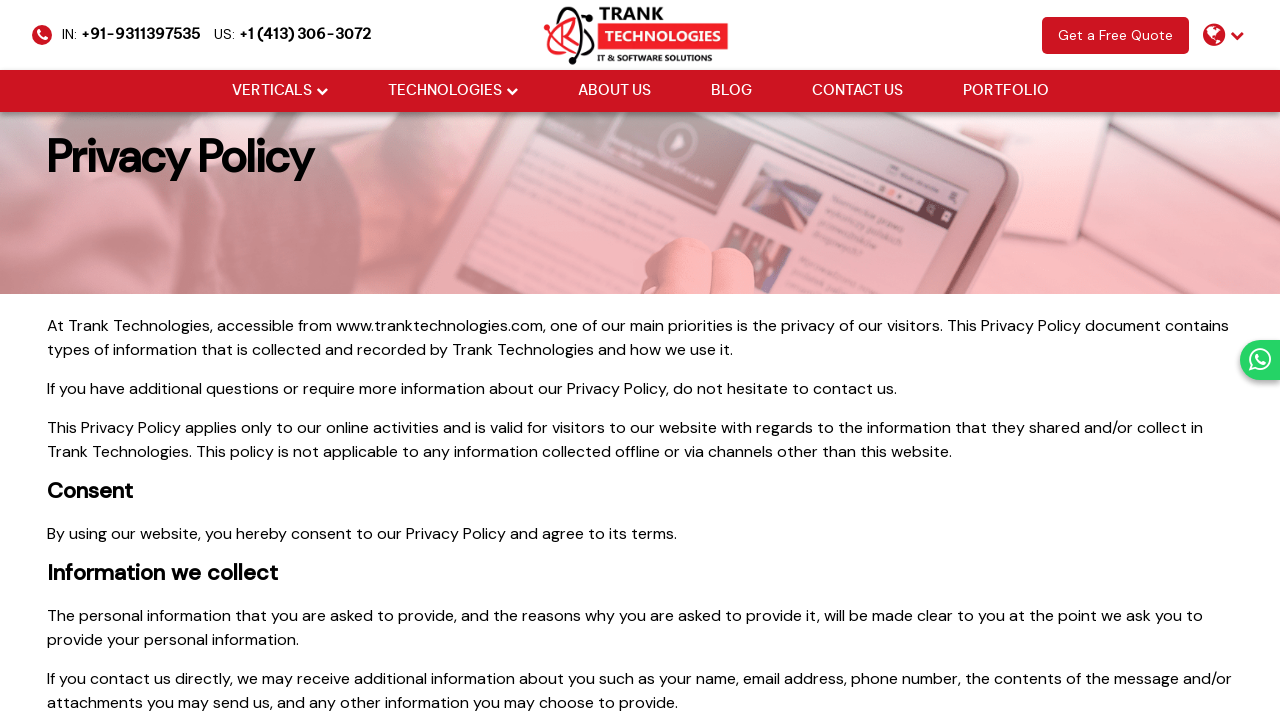

Waited for Privacy Policy page to load
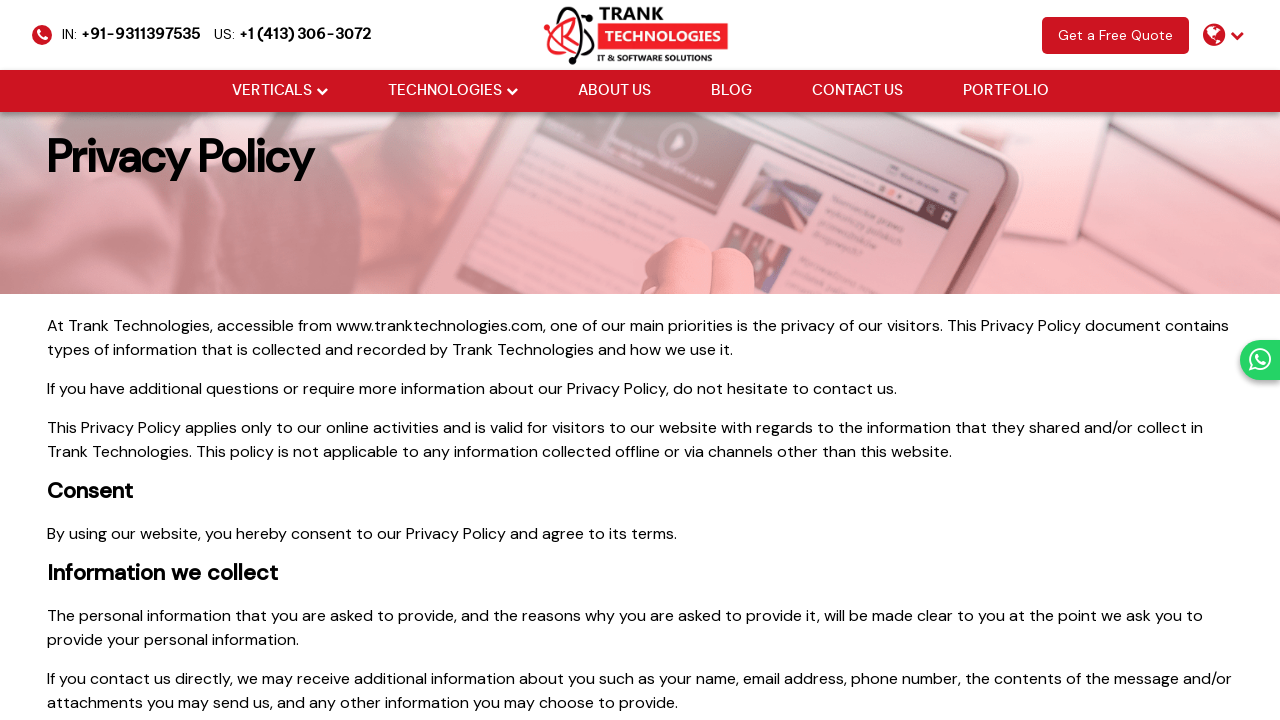

Clicked logo to return to homepage from Privacy Policy page at (640, 34) on img[src='https://www.tranktechnologies.com/assets/new-assets/logo/trank-logo.web
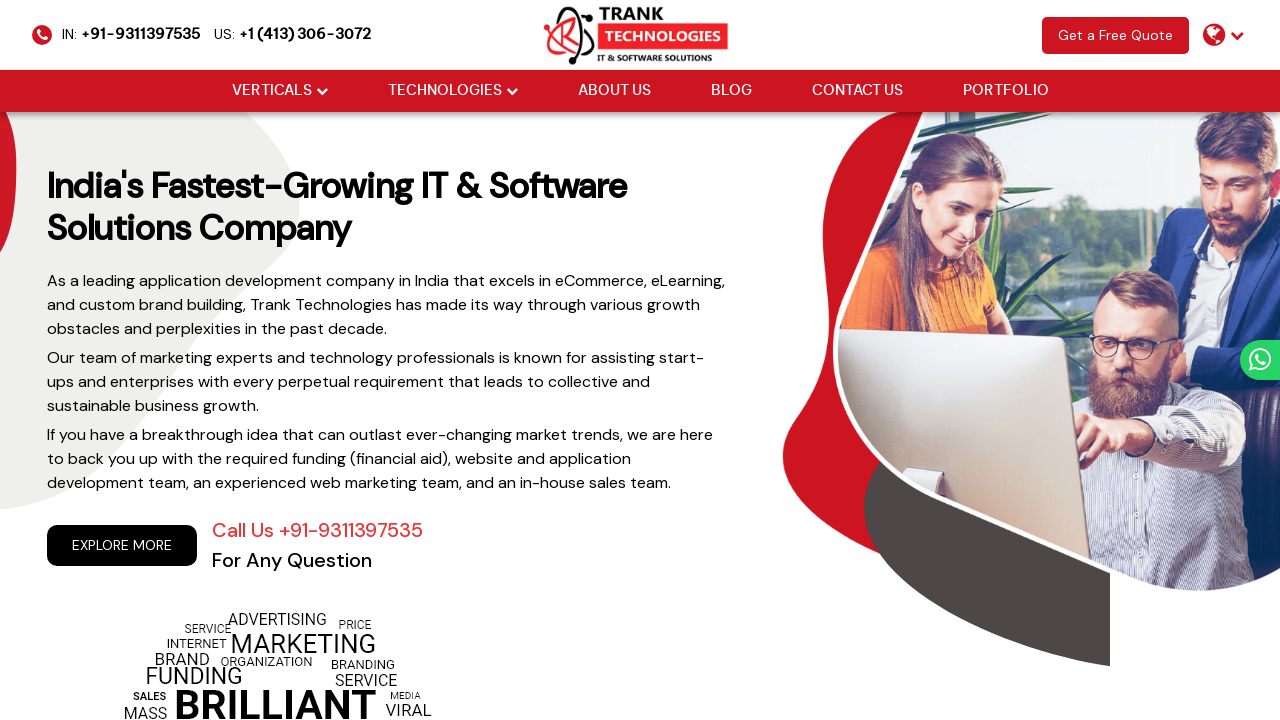

Waited for homepage to load
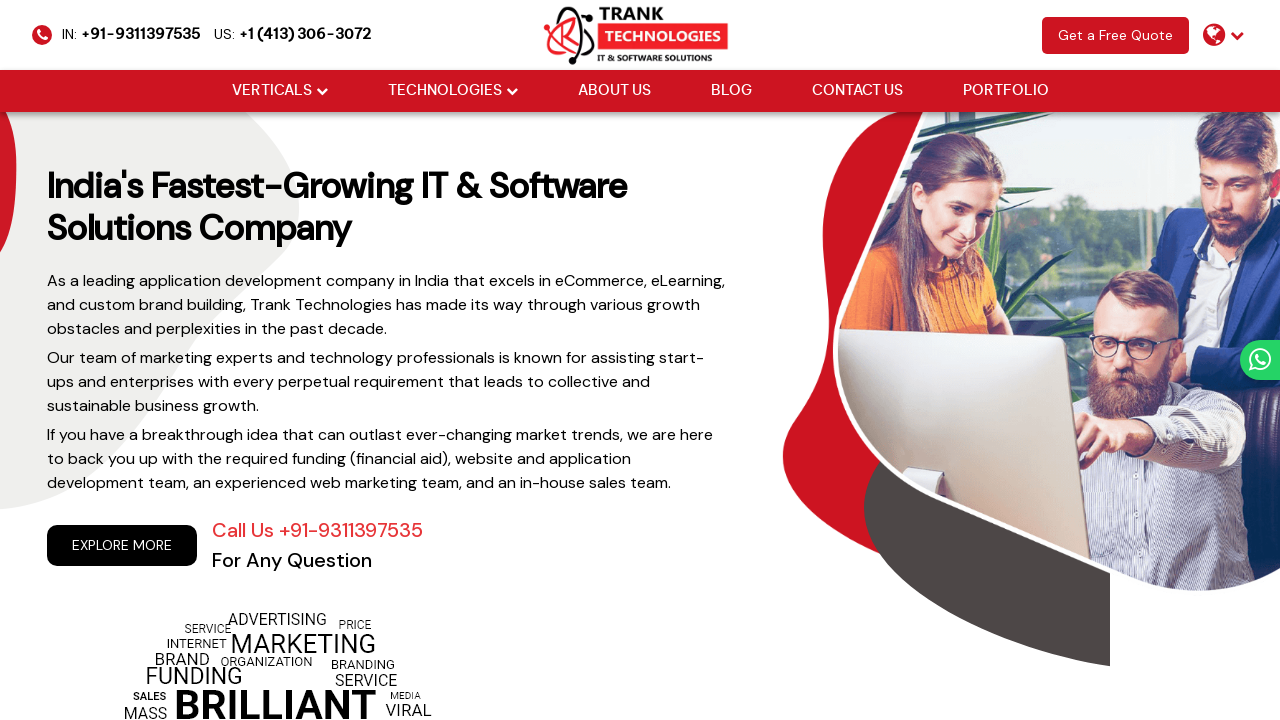

Clicked Refund and Cancellation Policy footer link at (700, 693) on a:text('Refund and Cancellation Policy')
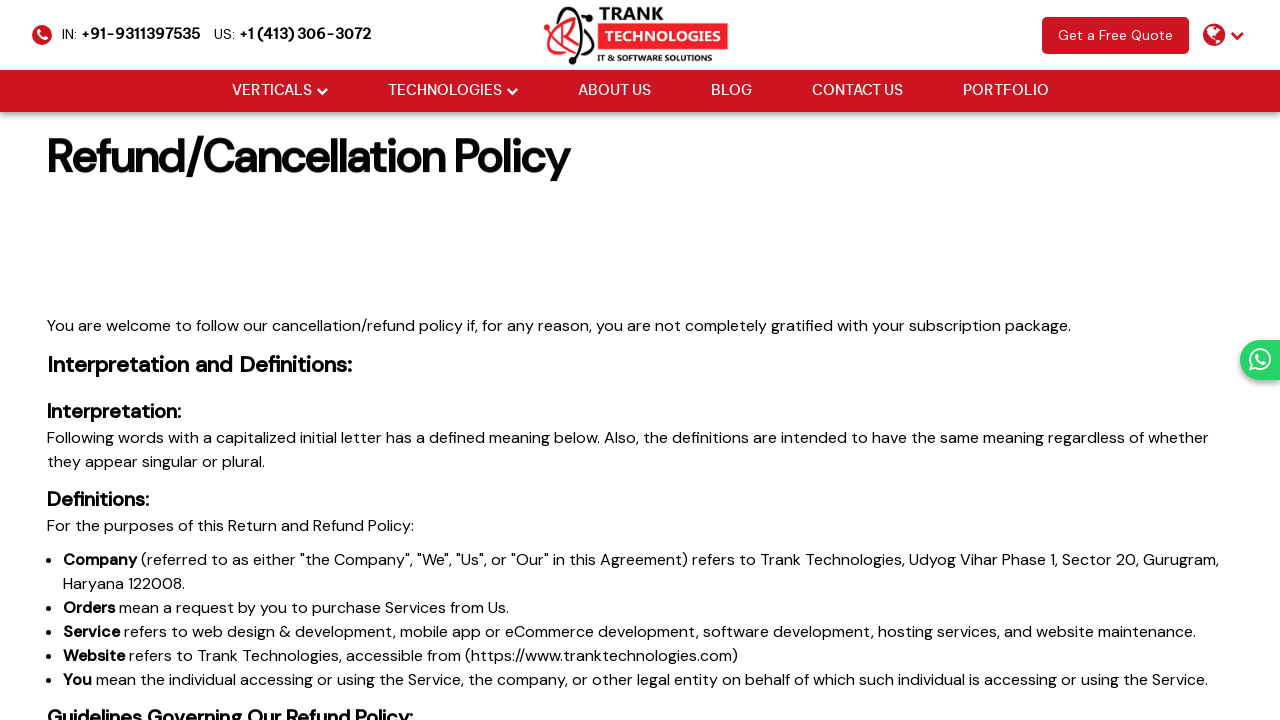

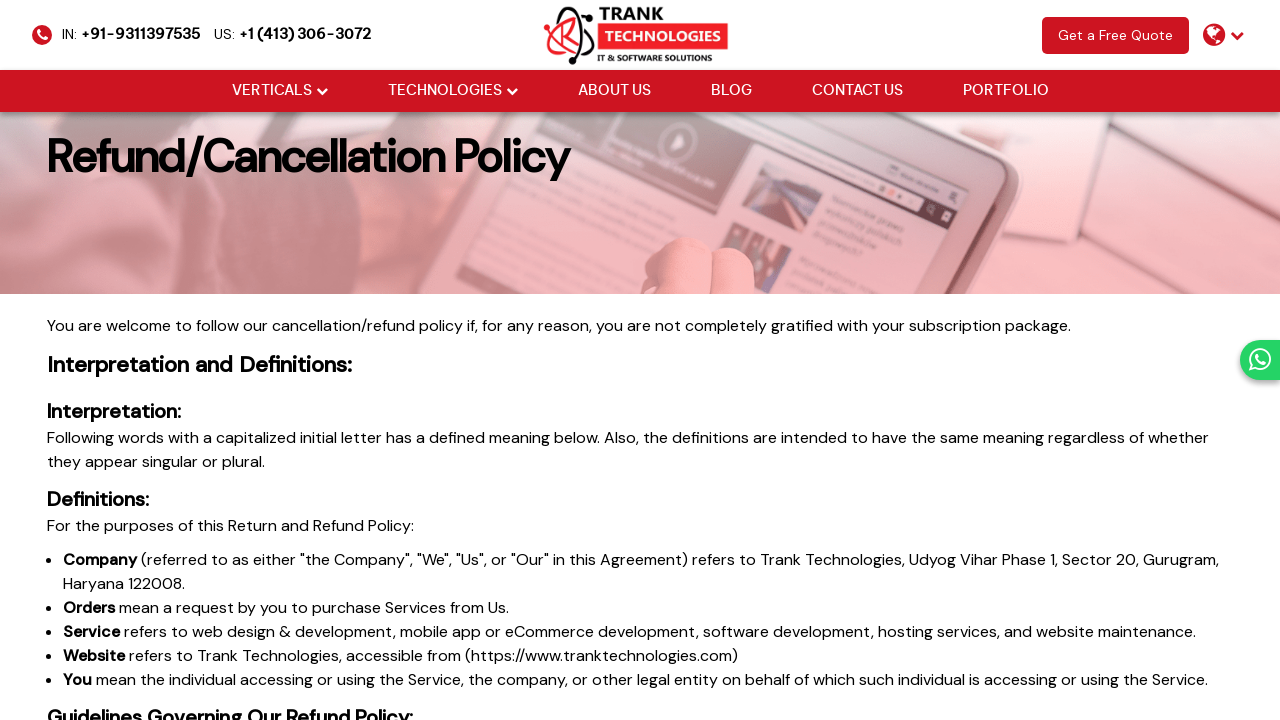